Tests login form with invalid username and verifies the error message displayed

Starting URL: https://the-internet.herokuapp.com/login

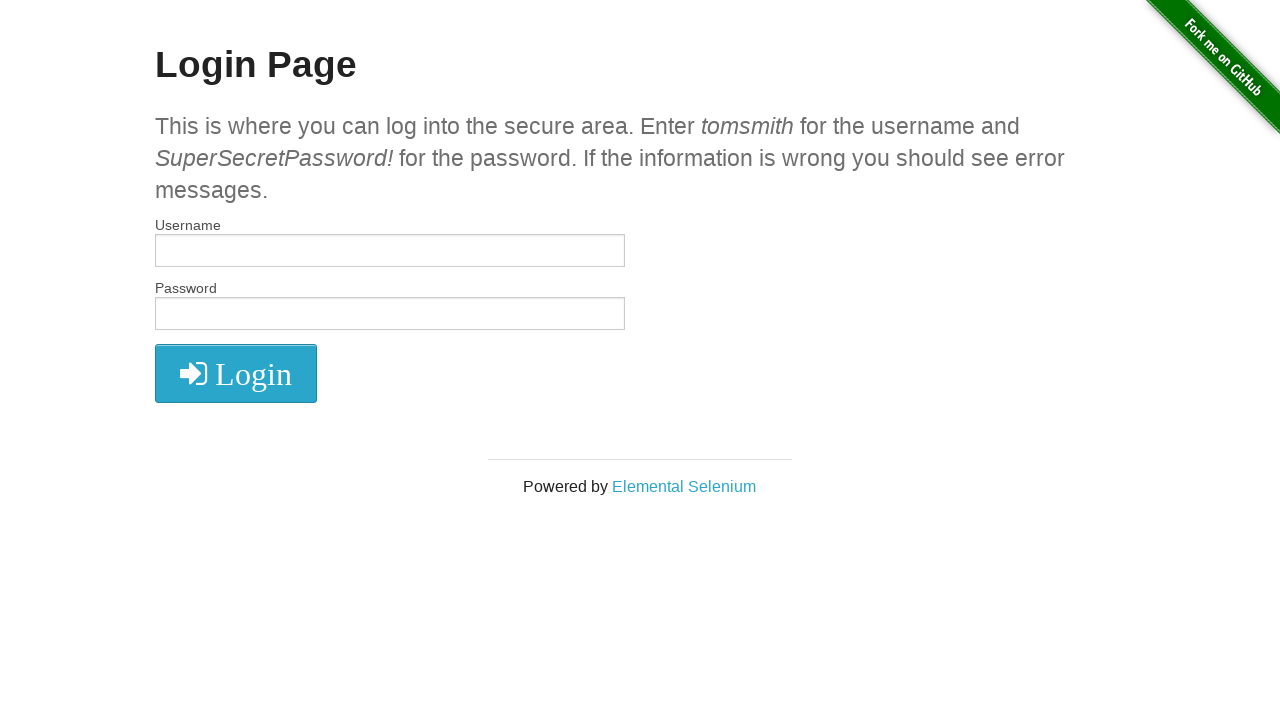

Filled username field with invalid username 'InvalidUN' on #username
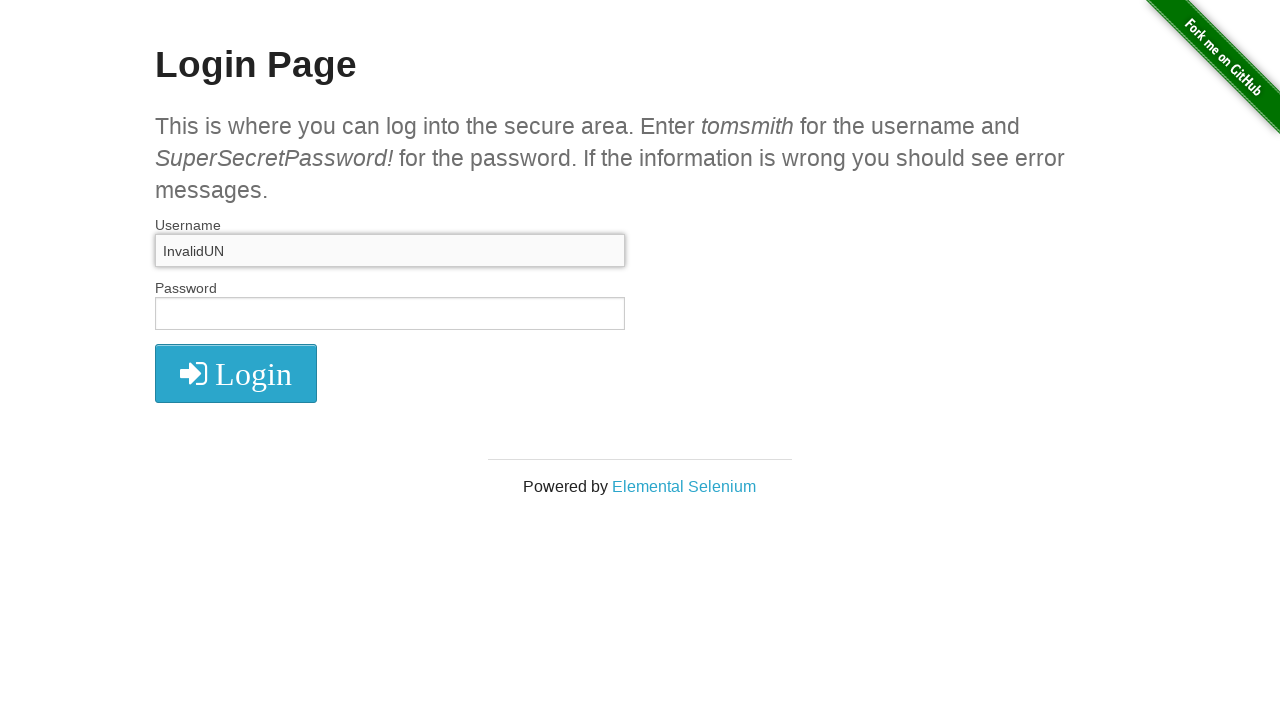

Filled password field with 'SuperSecretPassword!' on #password
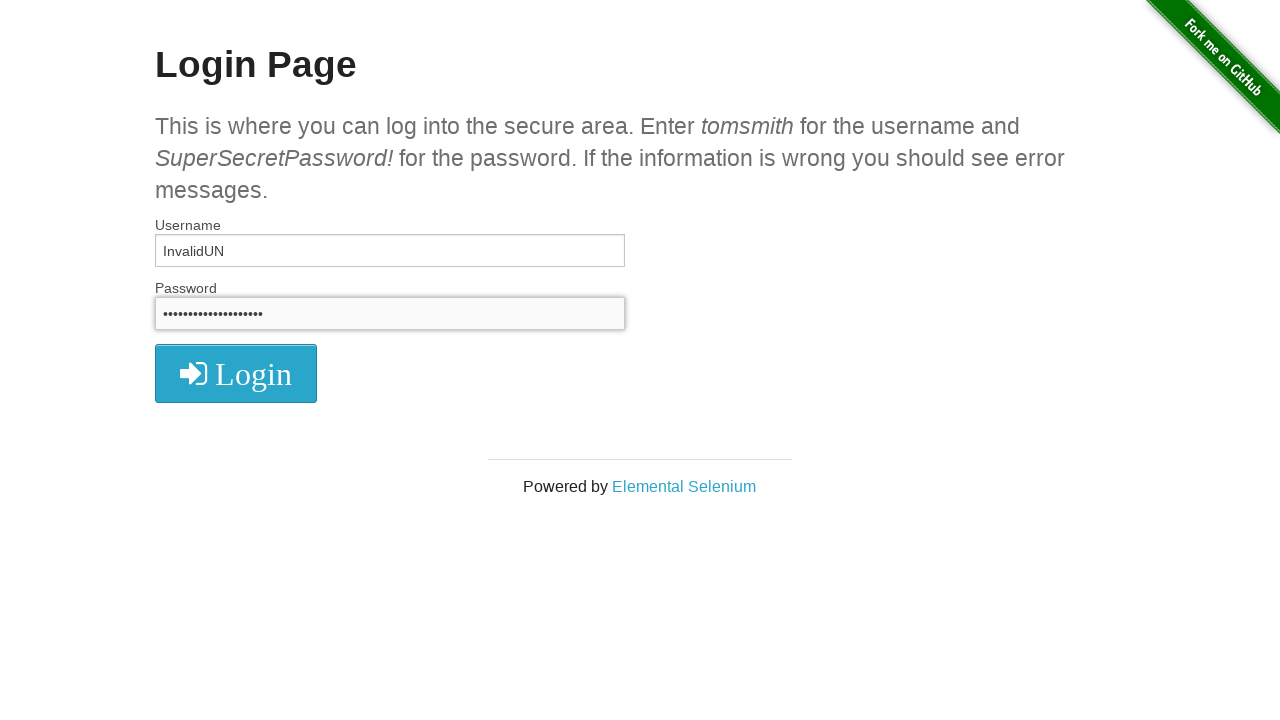

Clicked login button to submit form at (236, 373) on #login > button
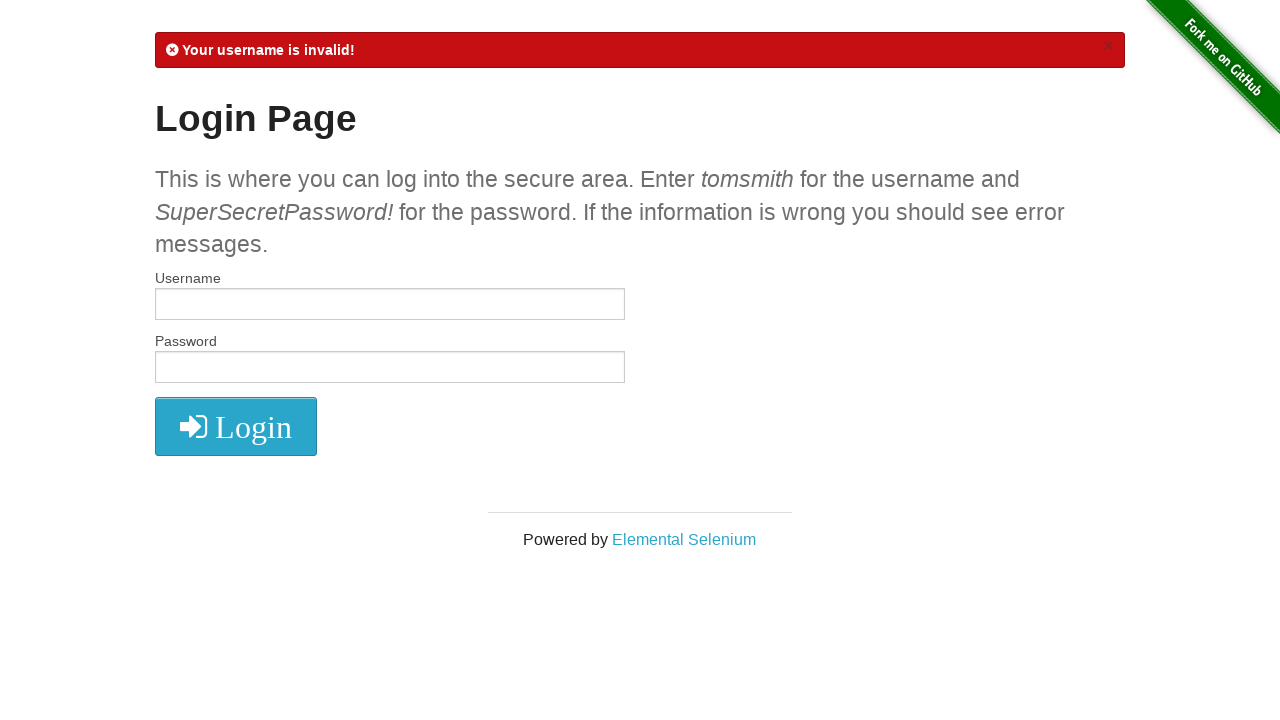

Error message displayed after failed login attempt
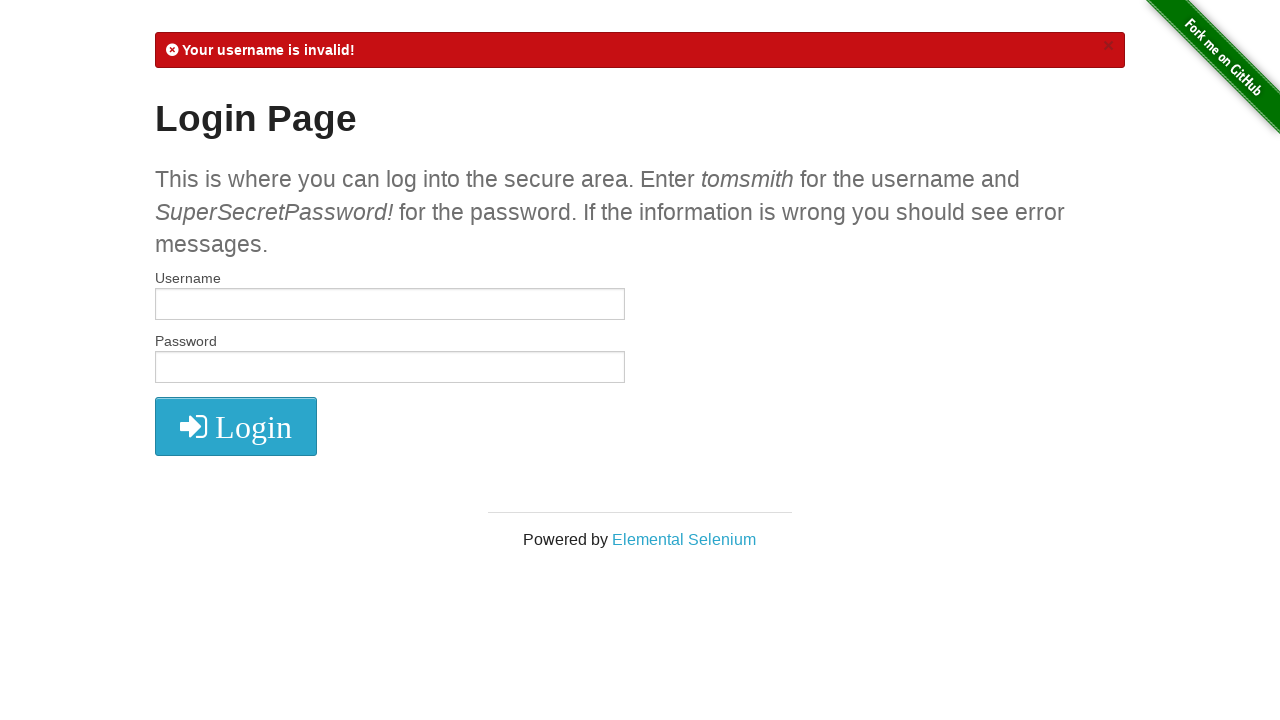

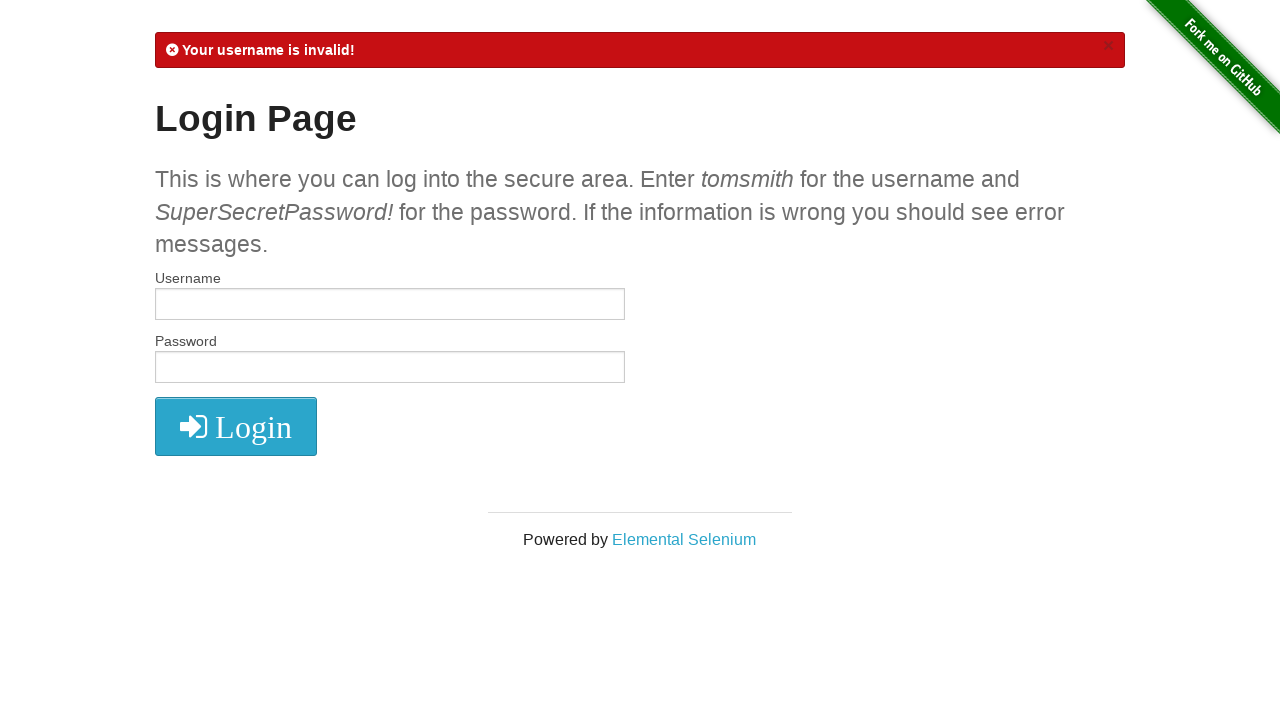